Tests dropdown selection functionality on a registration form by selecting year, month, and day values from dropdown menus.

Starting URL: http://demo.automationtesting.in/Register.html

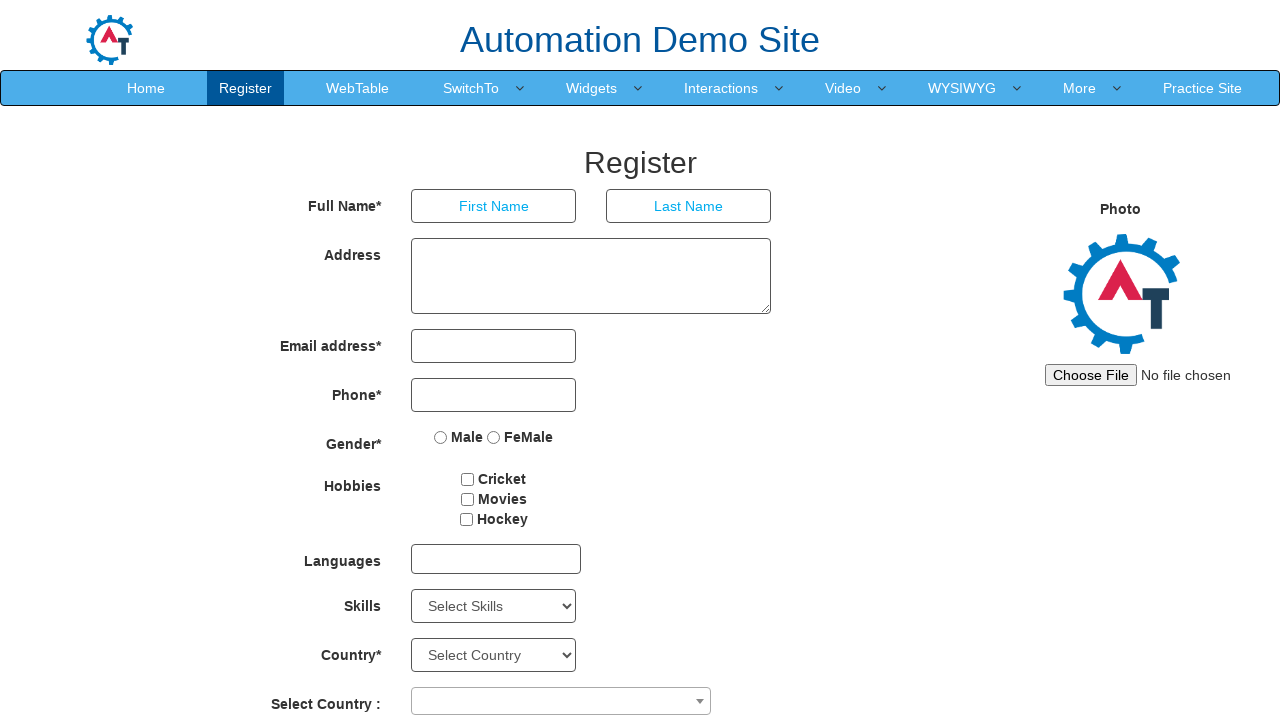

Waited for year dropdown to load
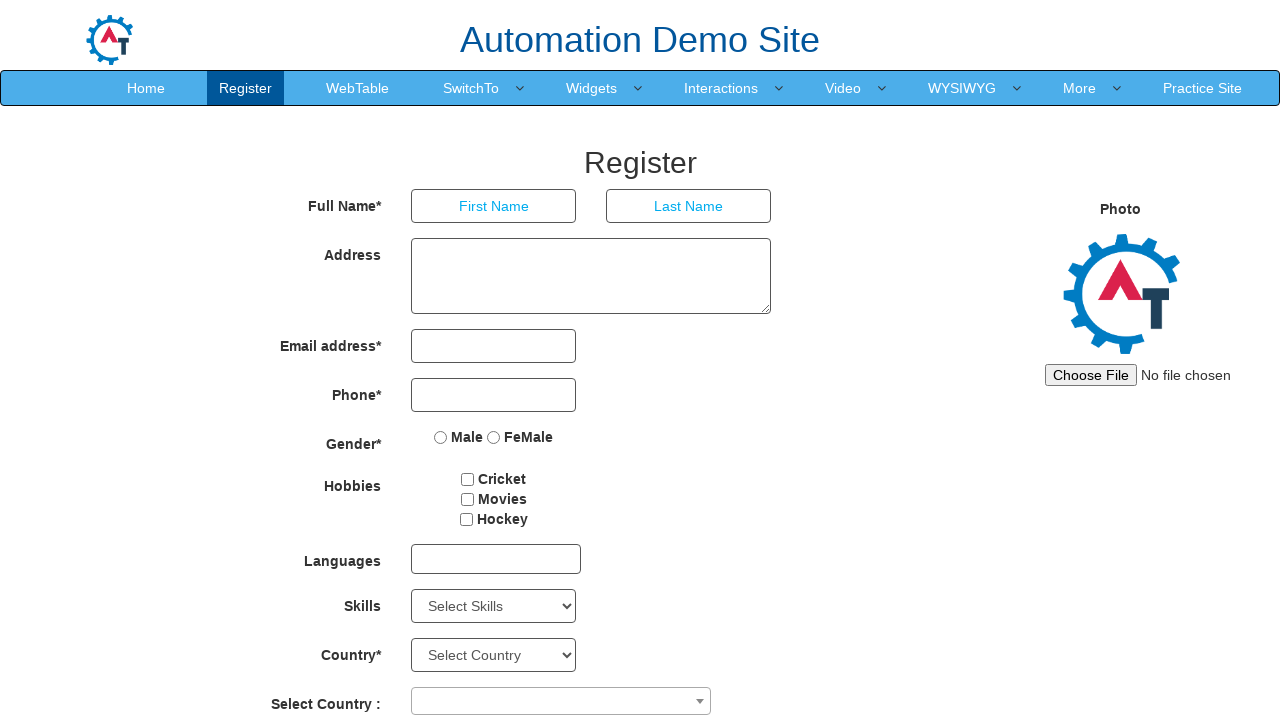

Selected year 1994 from dropdown on #yearbox
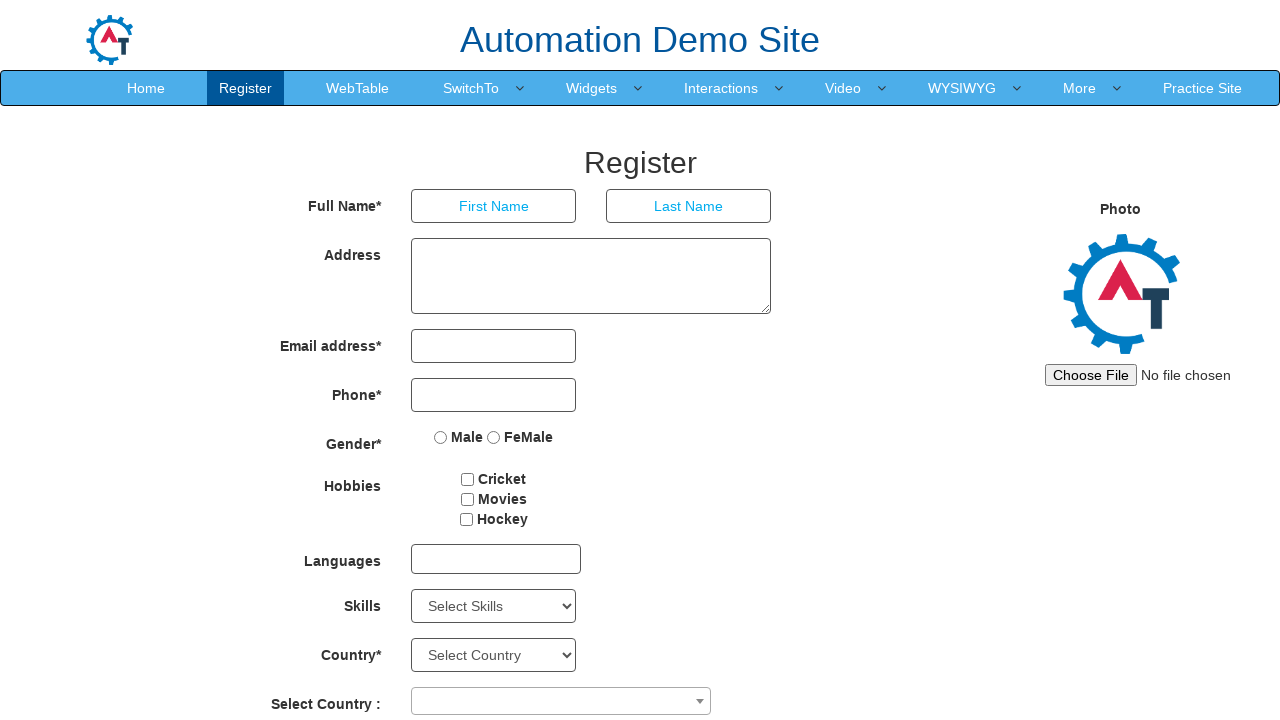

Selected January from month dropdown on select[placeholder='Month']
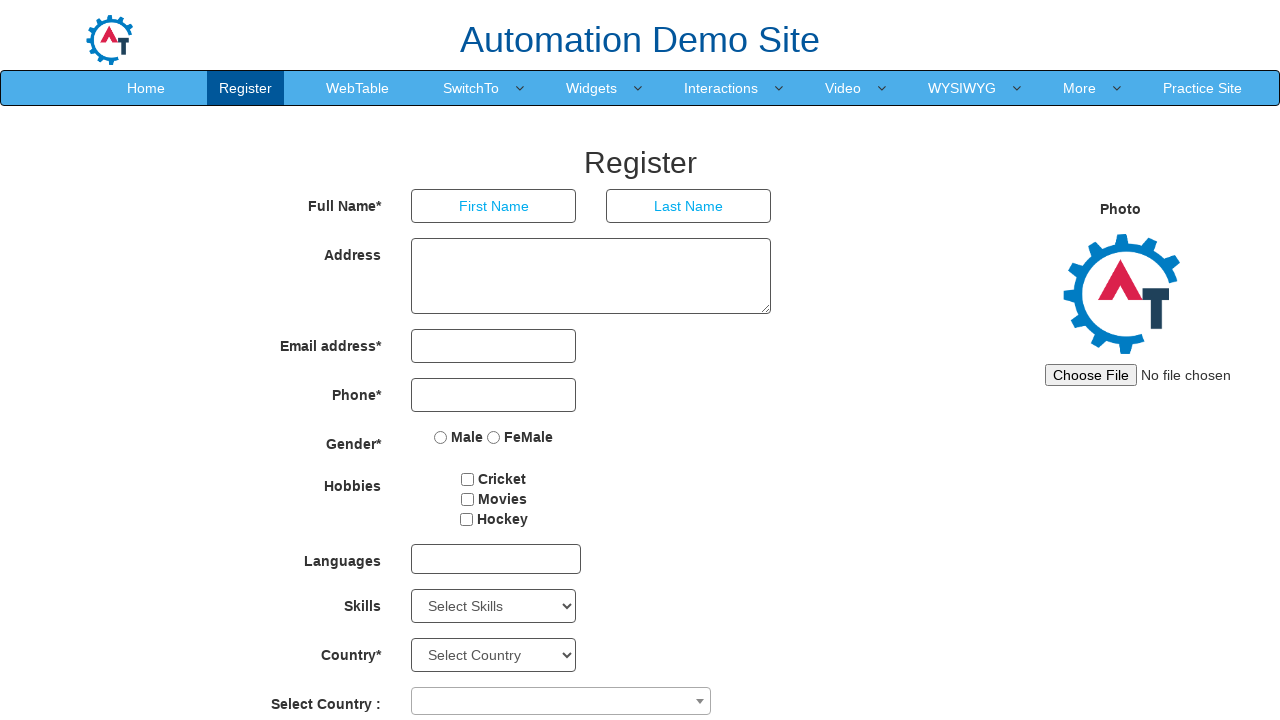

Selected day 1 from day dropdown on select[placeholder='Day']
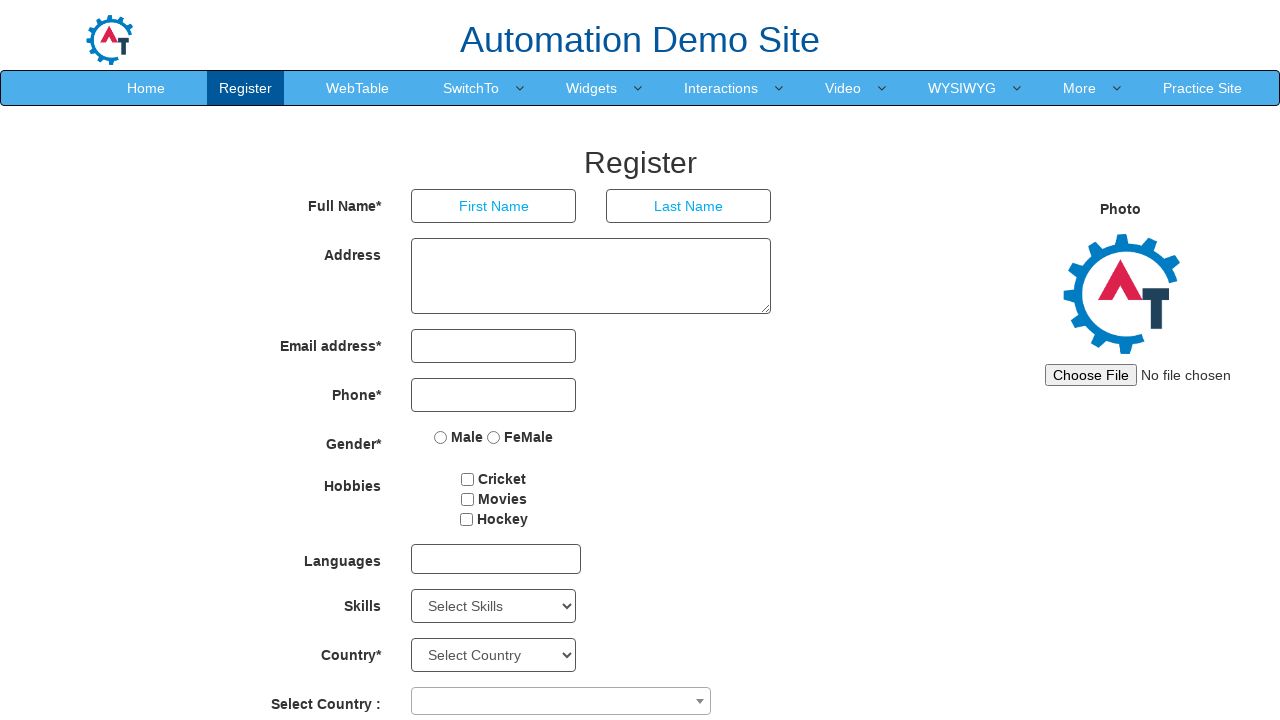

Waited 1 second to verify dropdown selections
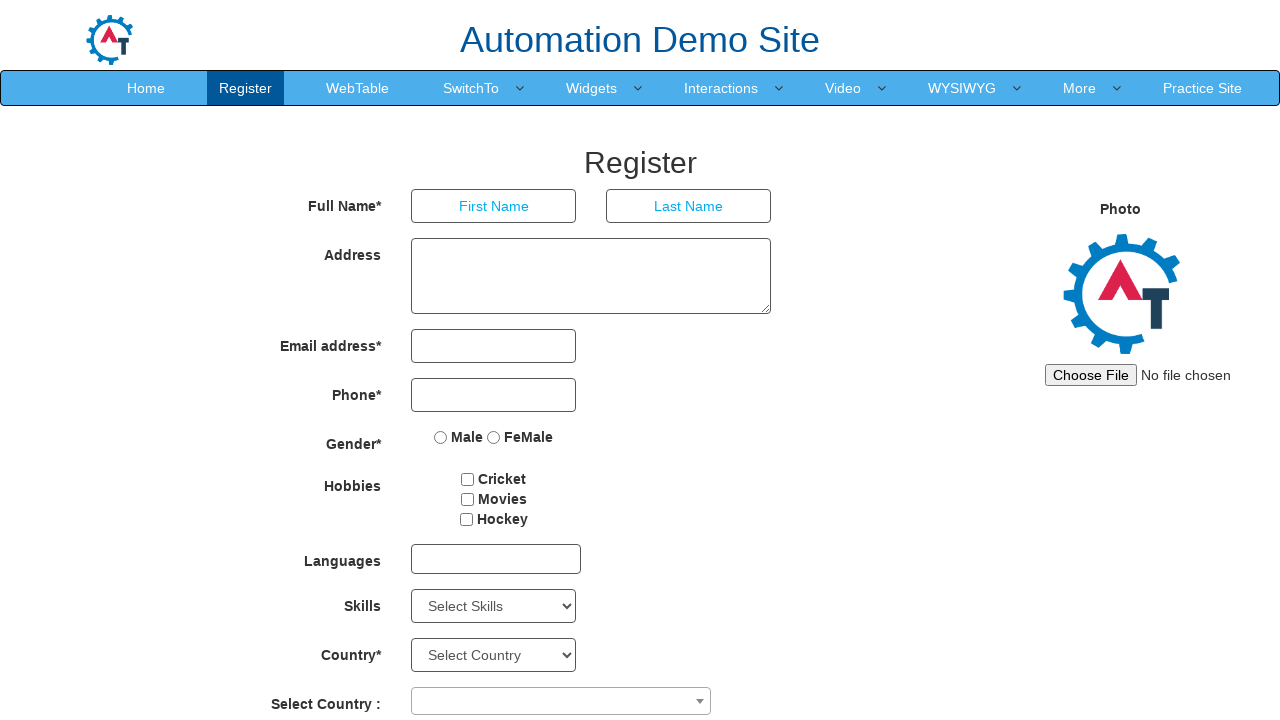

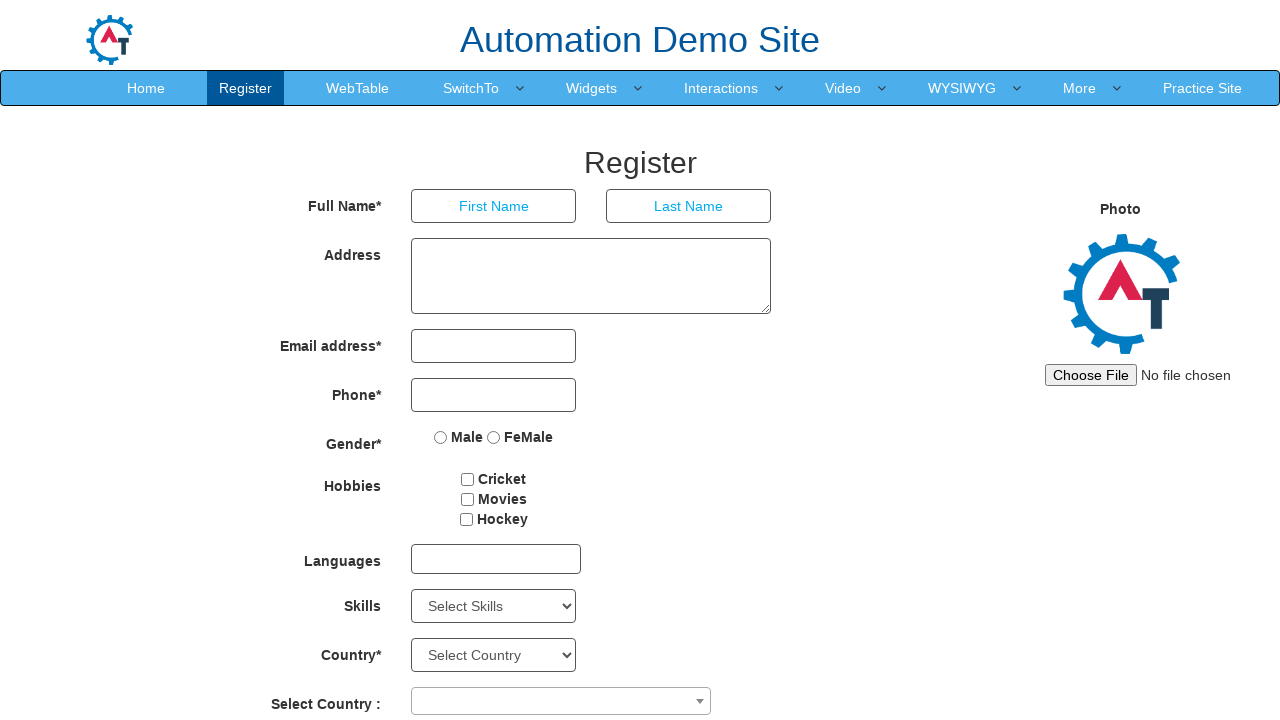